Tests dropdown selection functionality by selecting an option from a select menu using its value attribute on the DemoQA practice site.

Starting URL: https://demoqa.com/select-menu

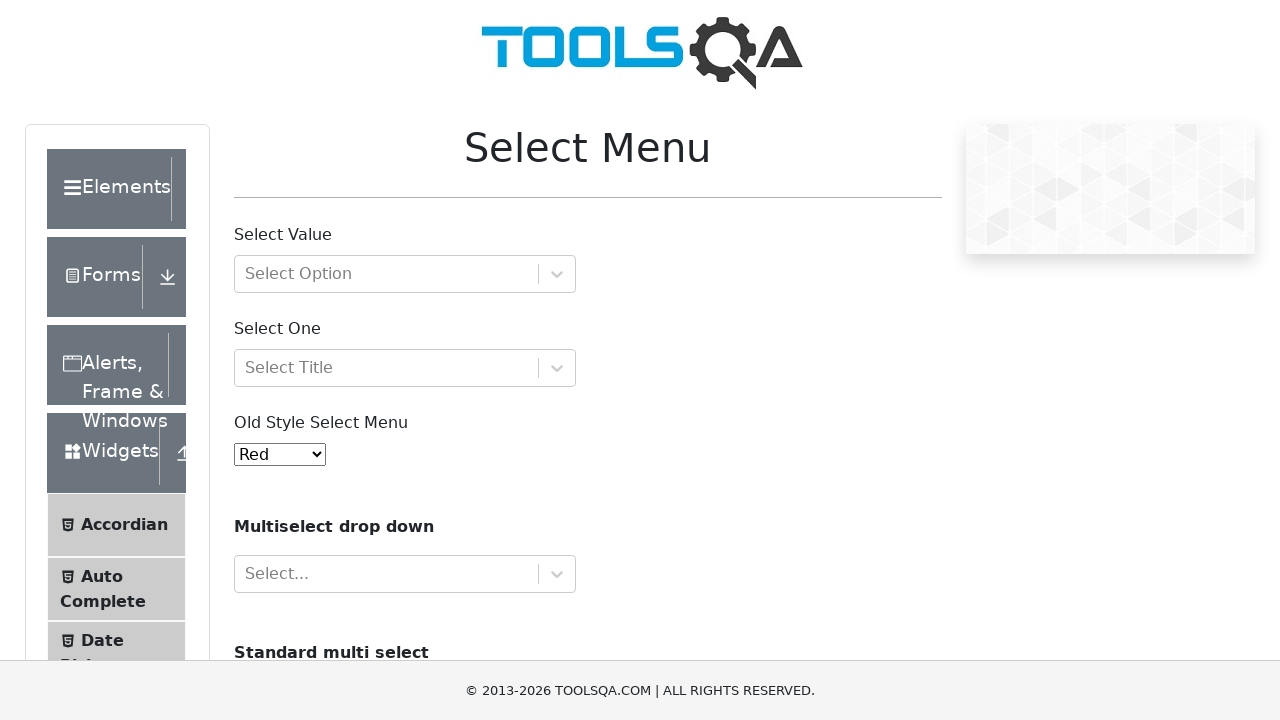

Waited for dropdown menu to be visible
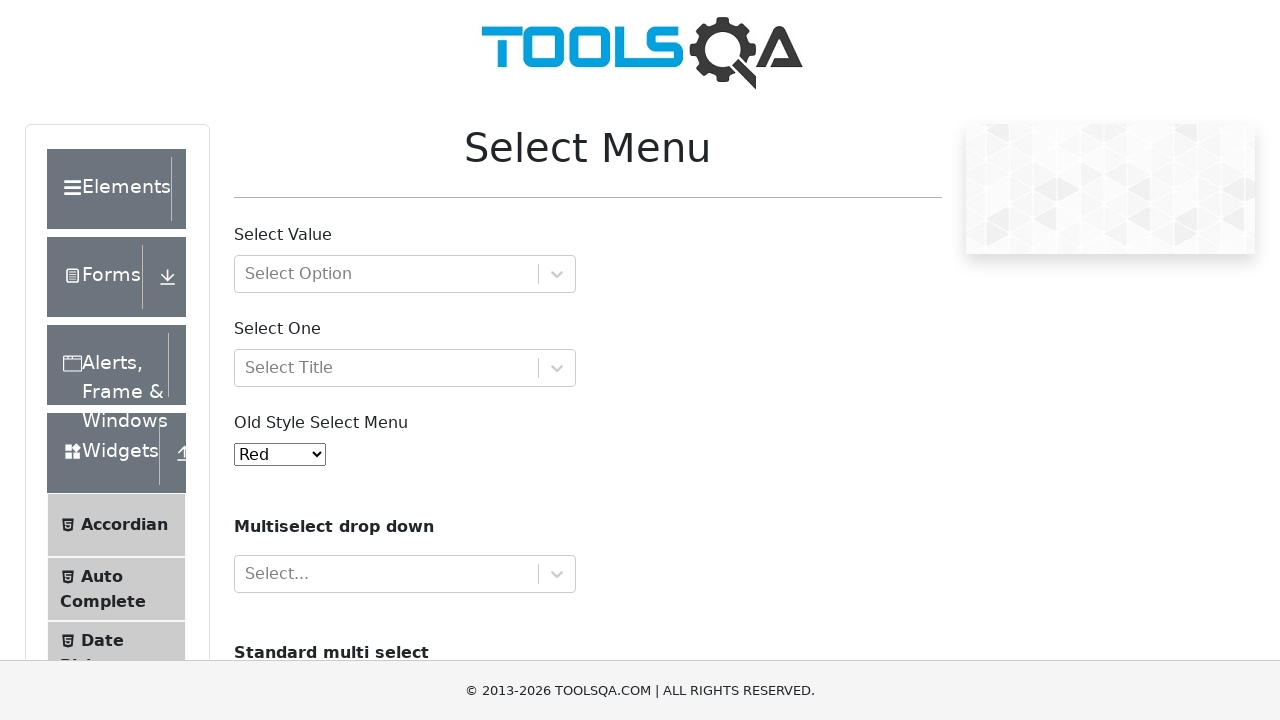

Selected option with value '2' (Blue) from dropdown menu on #oldSelectMenu
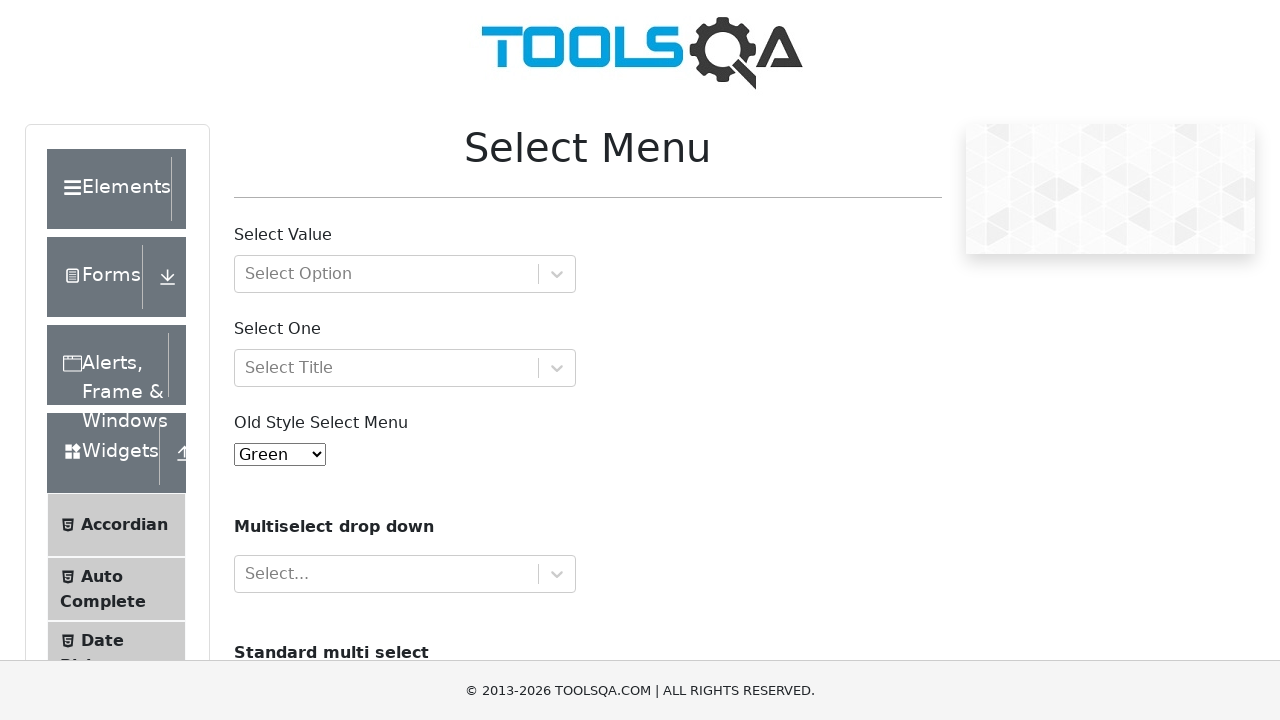

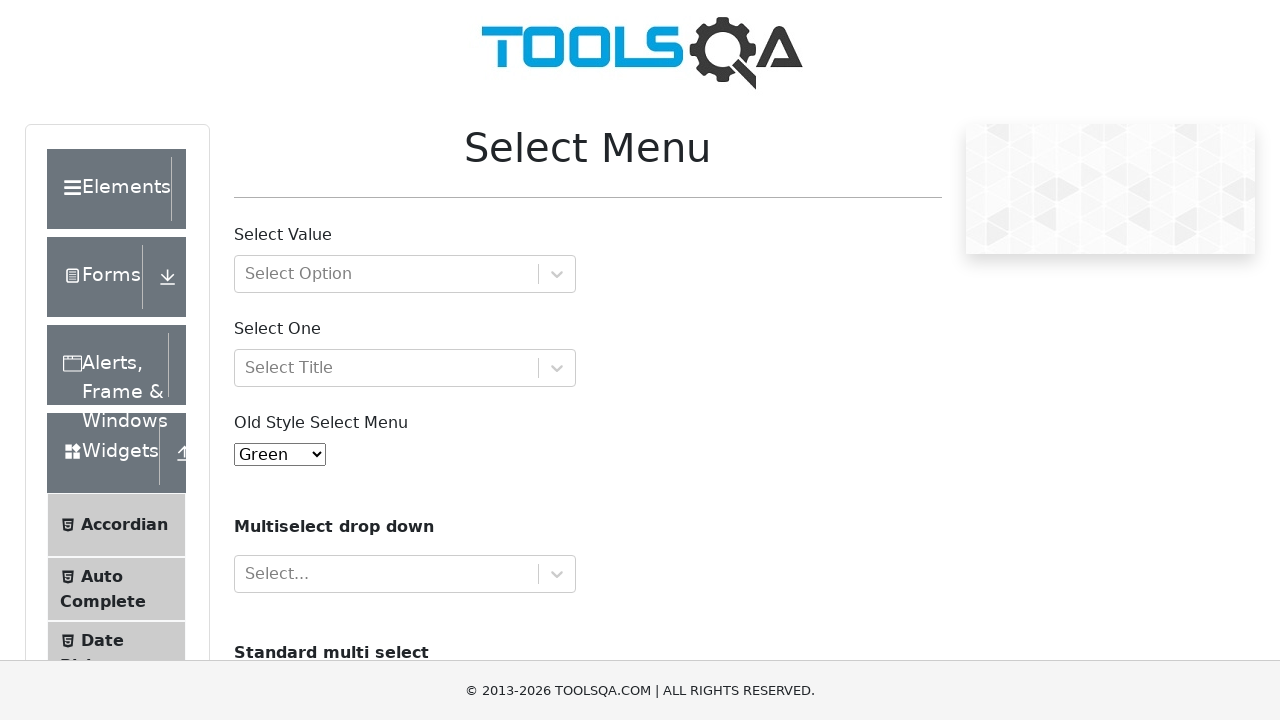